Navigates to the Let's Kode It learning platform and clicks on the first navigation menu item to test navigation functionality

Starting URL: https://learn.letskodeit.com/

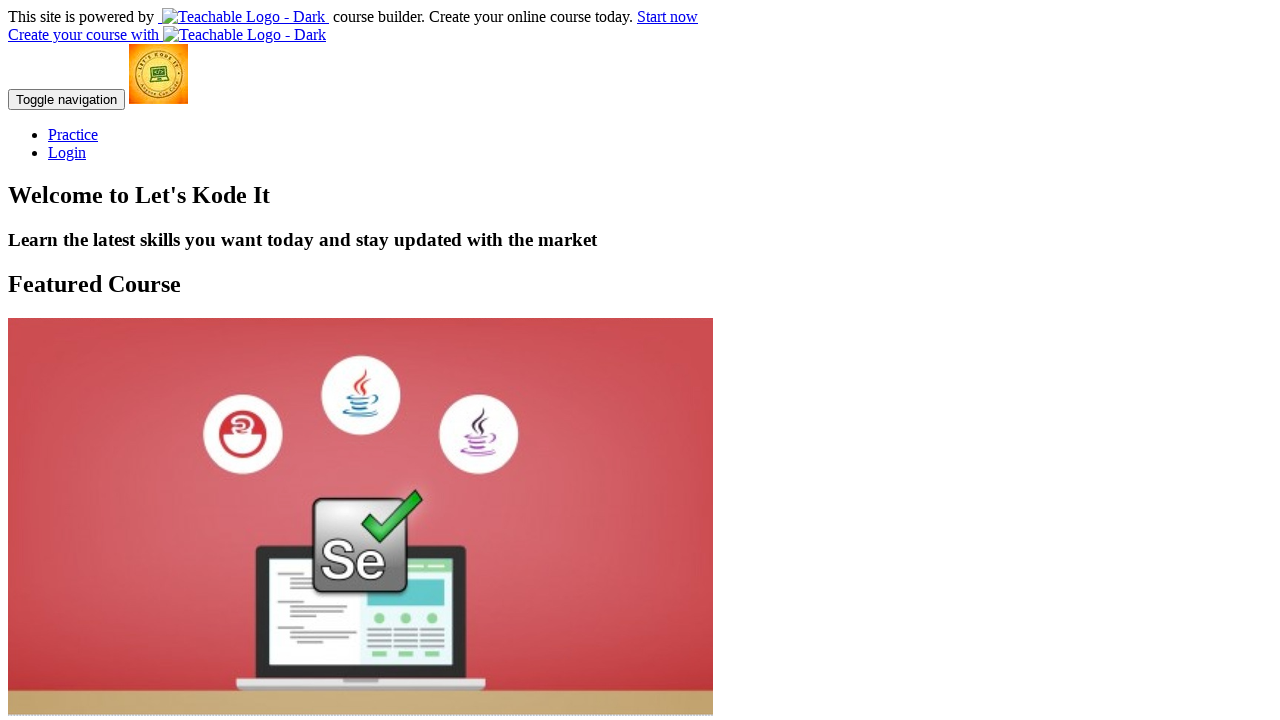

Navigated to Let's Kode It learning platform
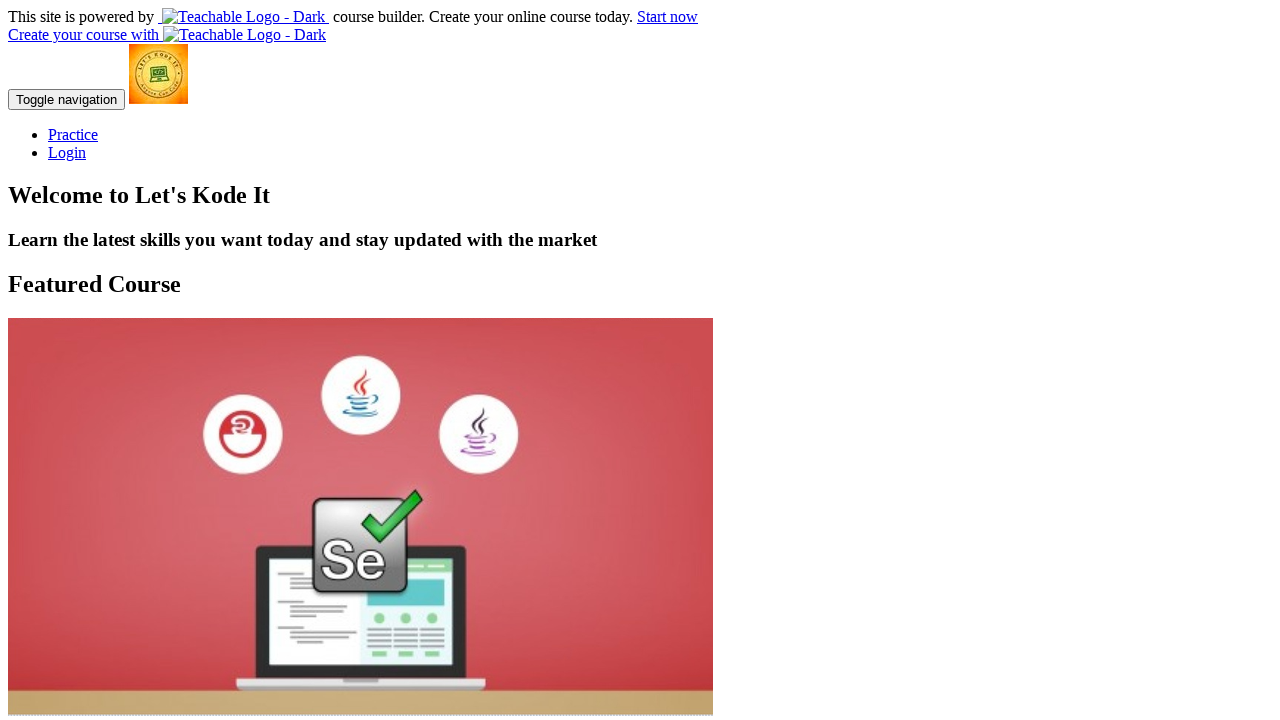

Clicked on first navigation menu item at (73, 134) on xpath=//*[@id='navbar']/div/div/div/ul/li[1]/a
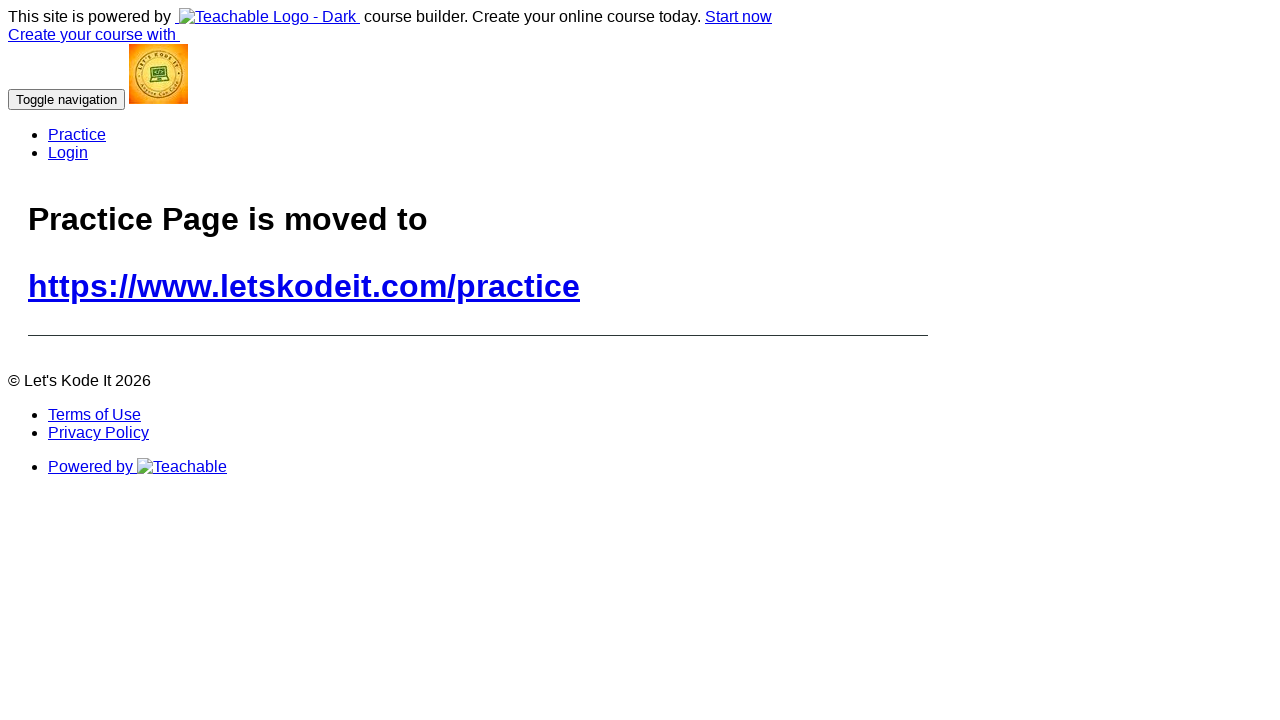

Page loaded after navigation (networkidle state reached)
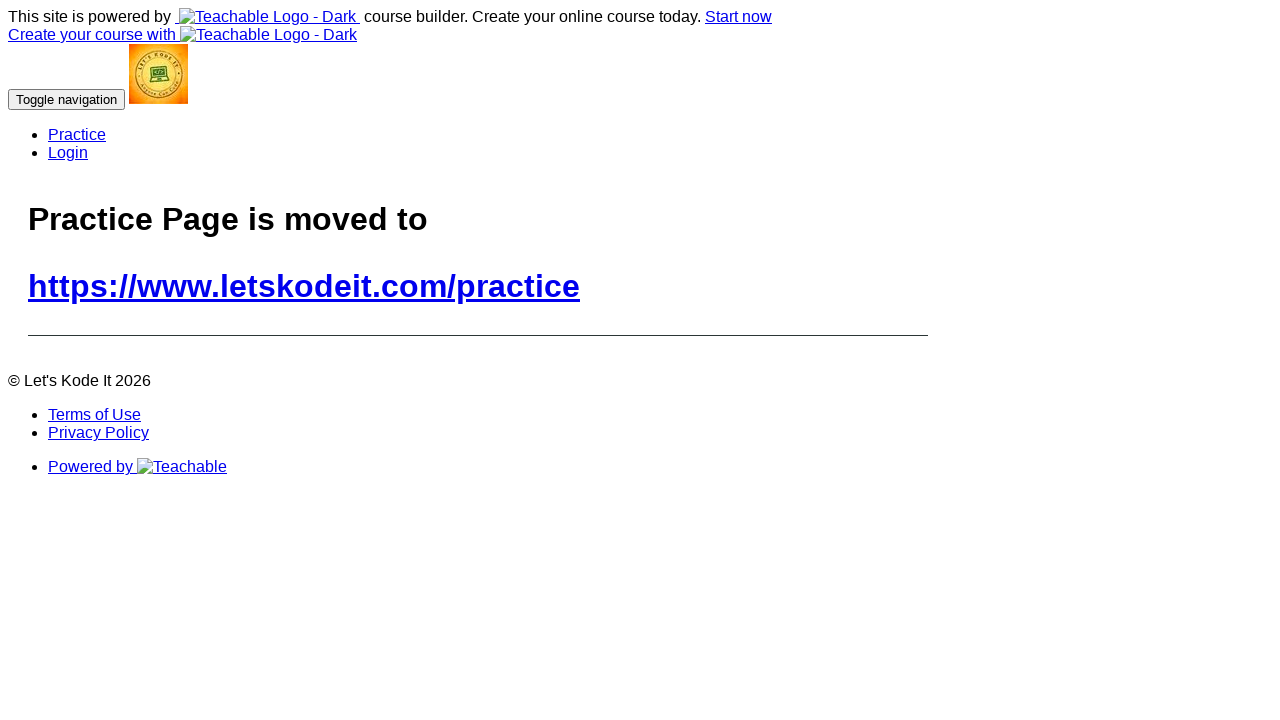

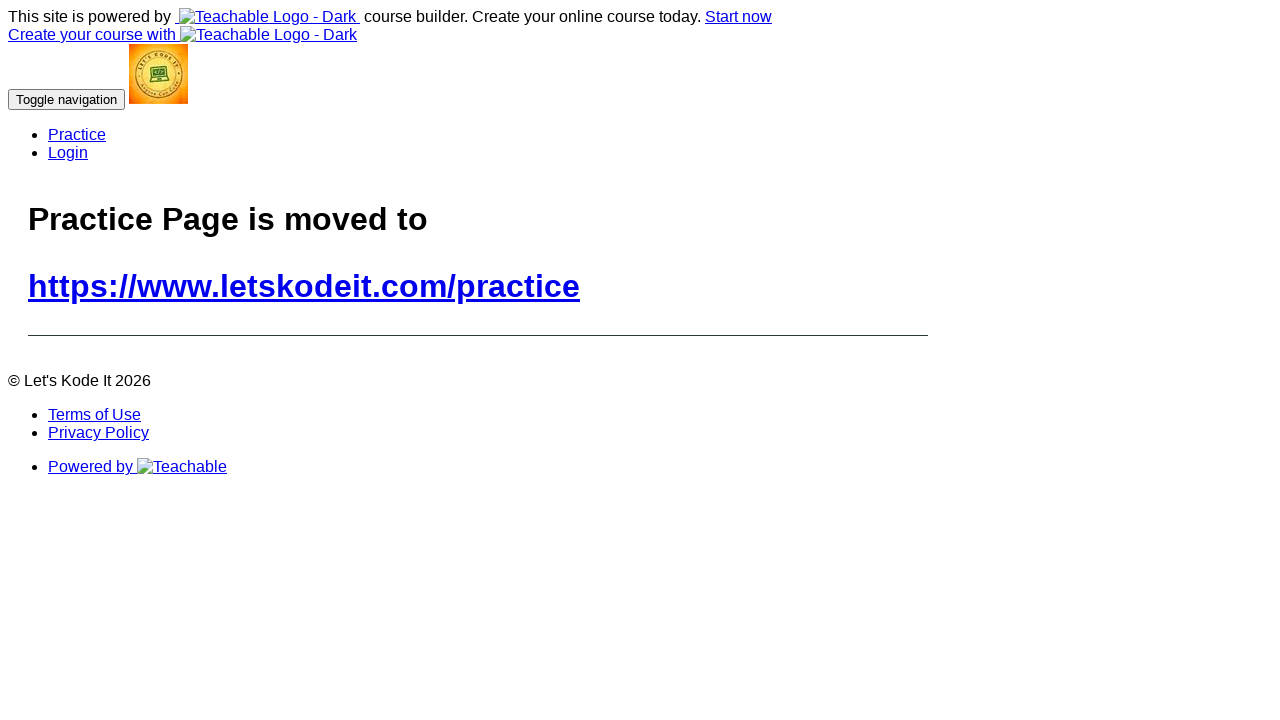